Tests that "Clear completed" button is hidden when no completed items exist

Starting URL: https://demo.playwright.dev/todomvc

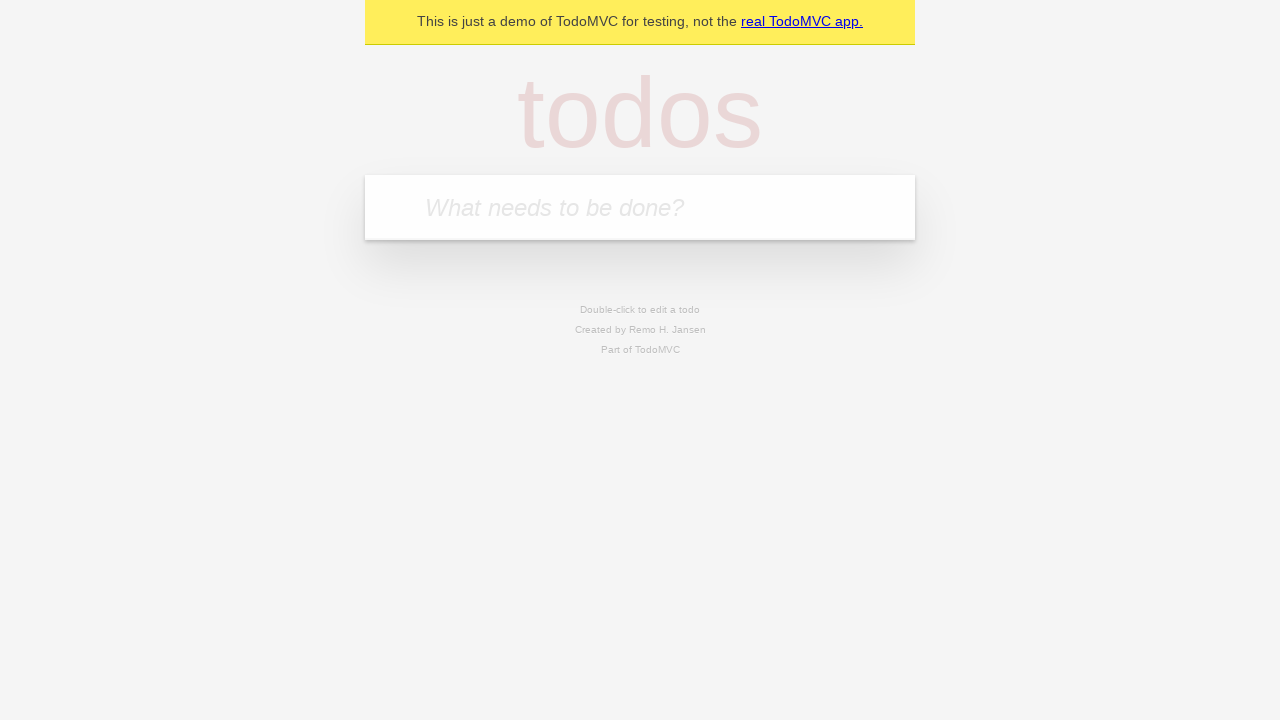

Located the 'What needs to be done?' input field
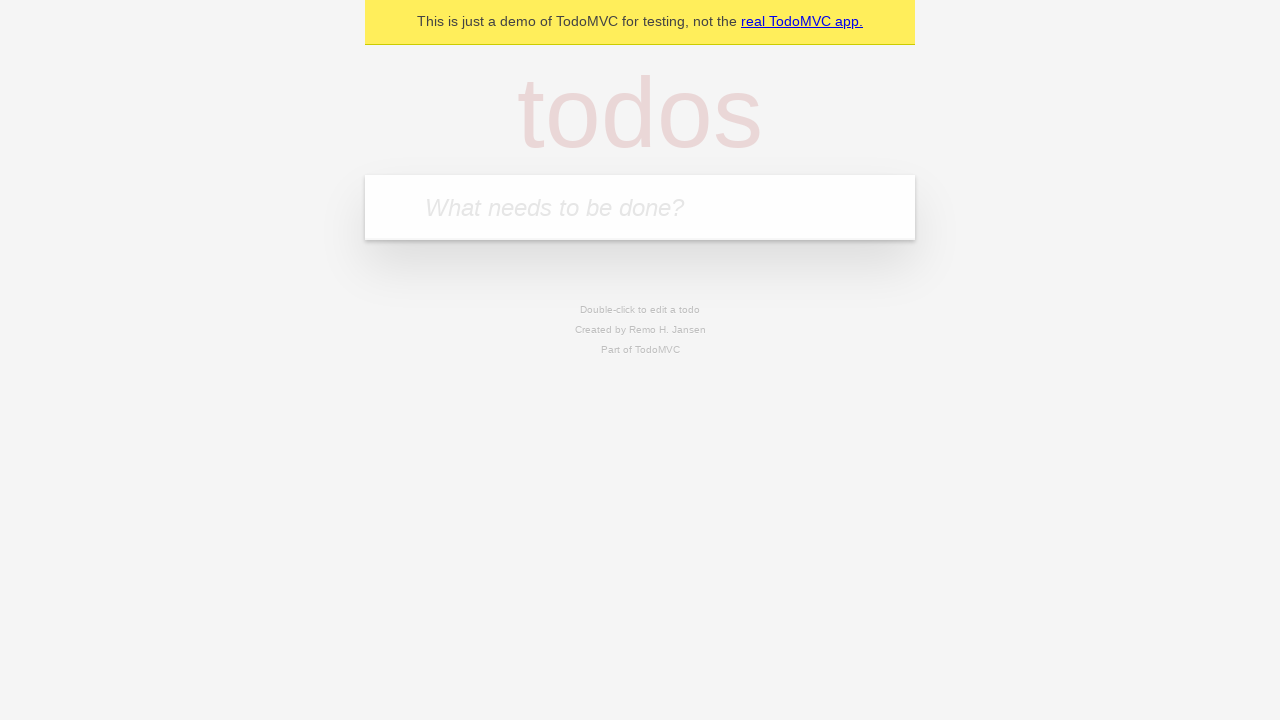

Filled first todo with 'buy some cheese' on internal:attr=[placeholder="What needs to be done?"i]
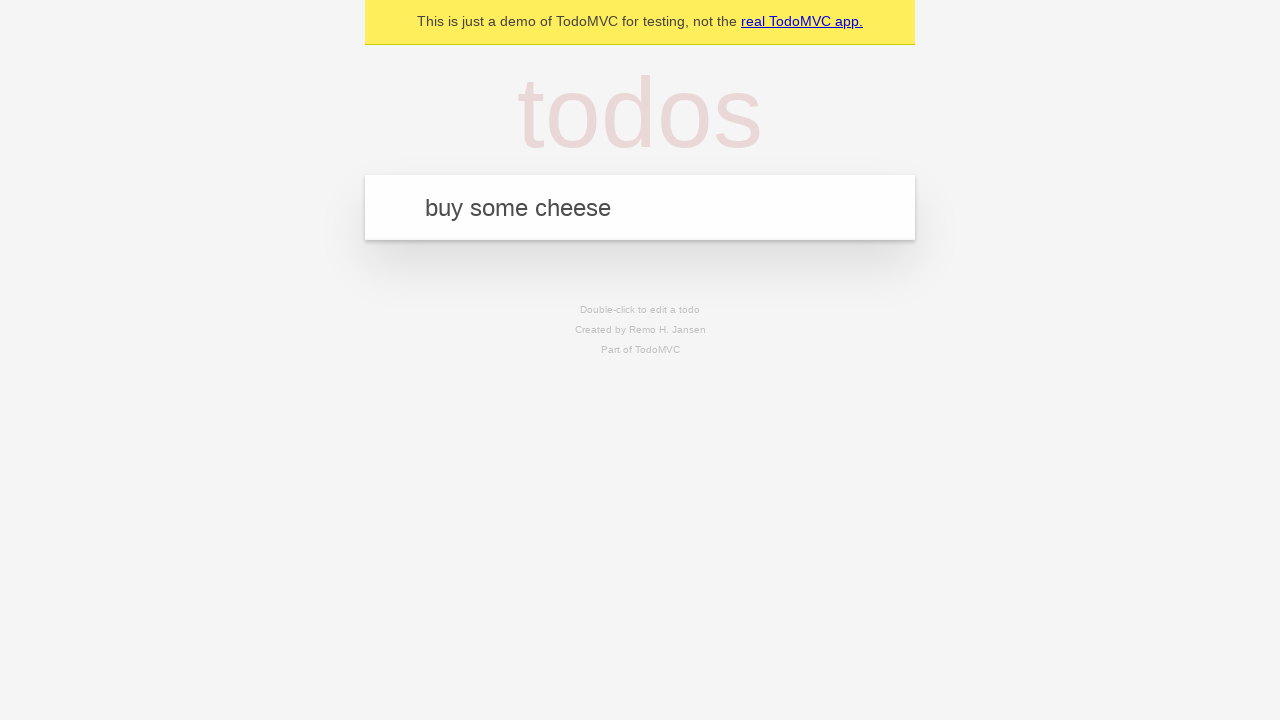

Pressed Enter to add first todo on internal:attr=[placeholder="What needs to be done?"i]
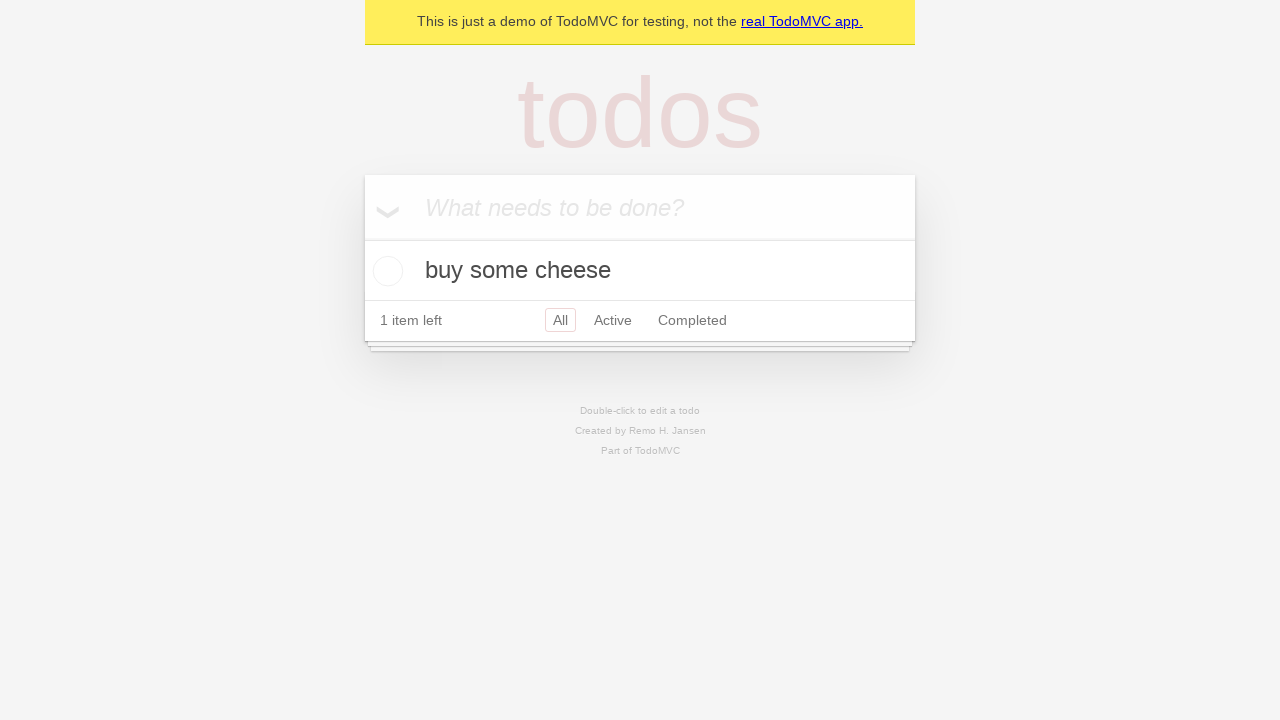

Filled second todo with 'feed the cat' on internal:attr=[placeholder="What needs to be done?"i]
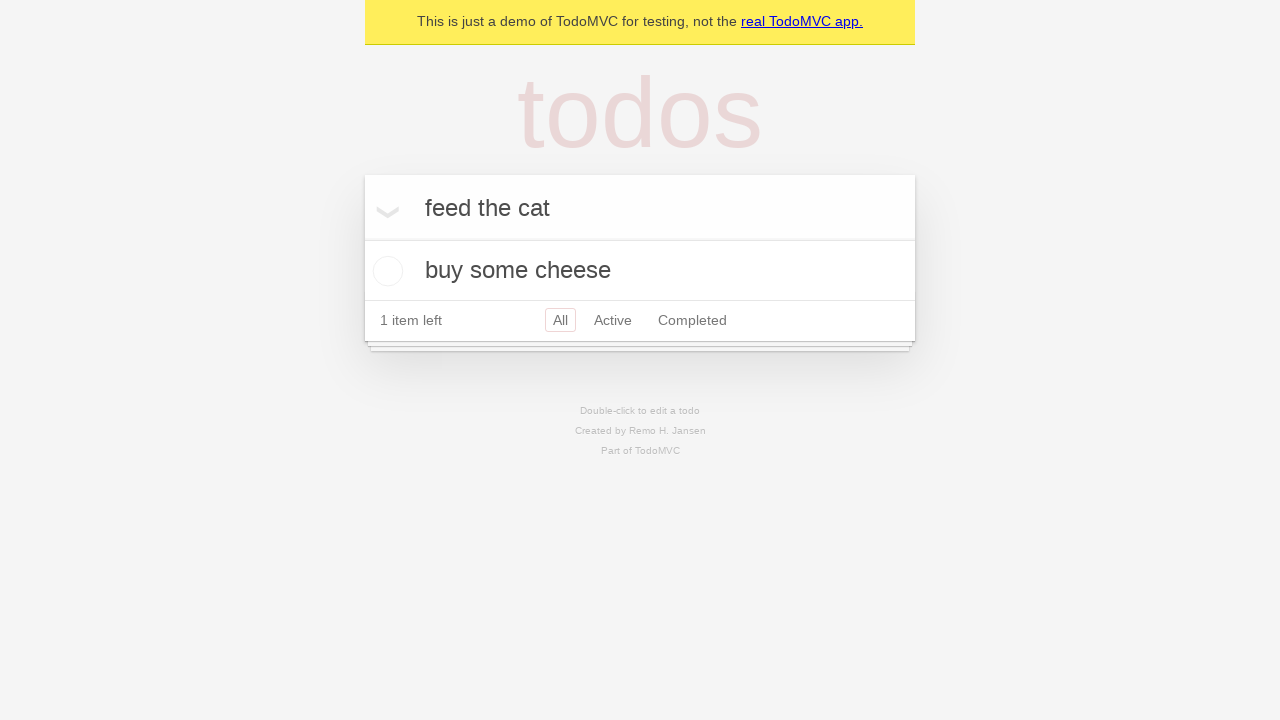

Pressed Enter to add second todo on internal:attr=[placeholder="What needs to be done?"i]
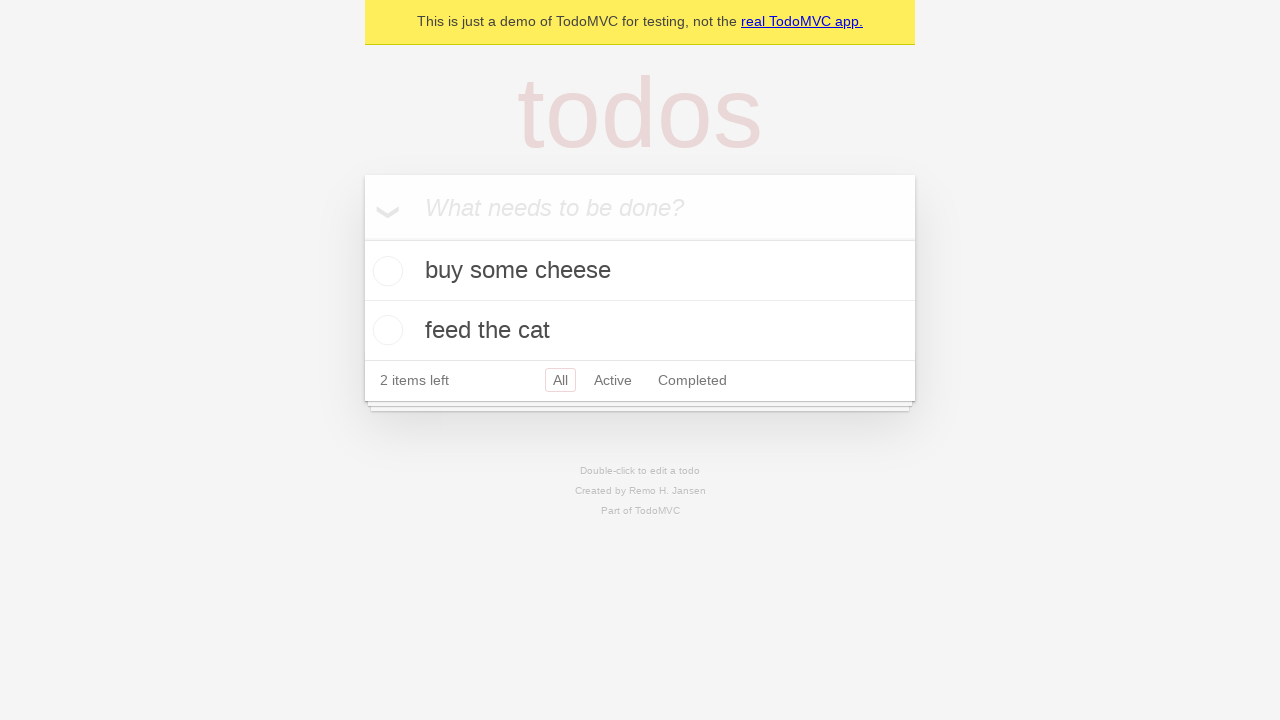

Filled third todo with 'book a doctors appointment' on internal:attr=[placeholder="What needs to be done?"i]
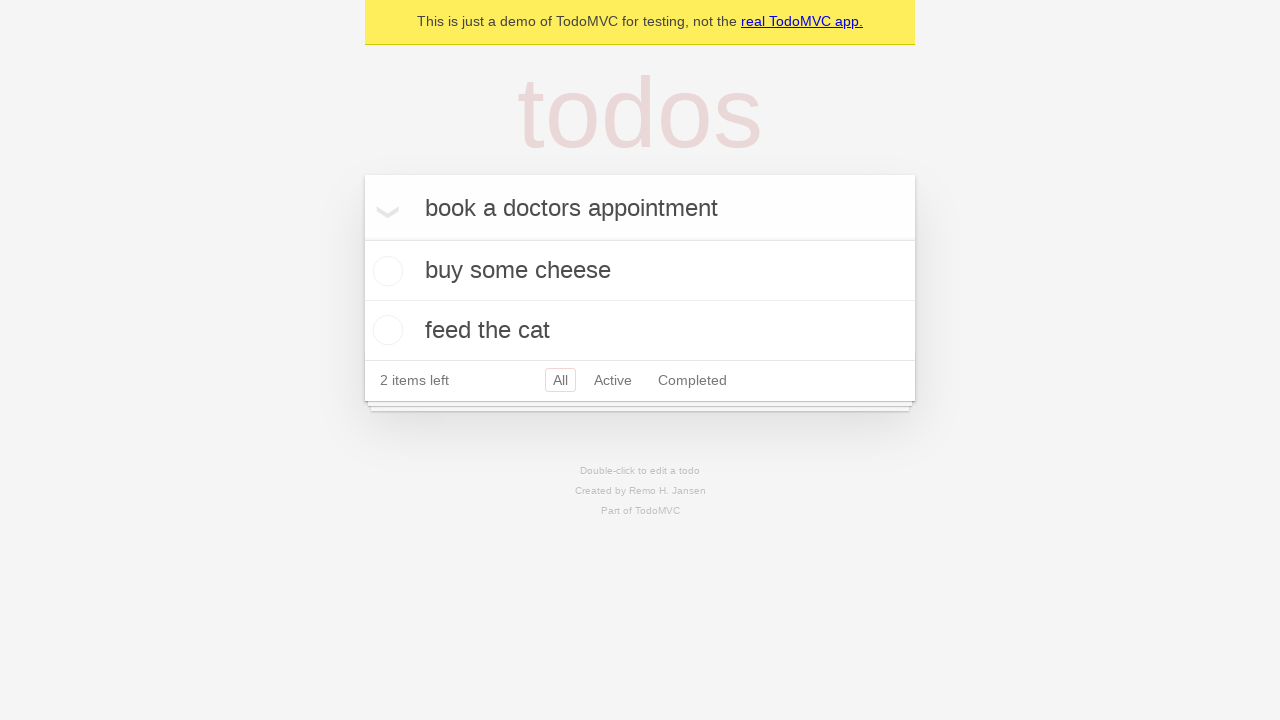

Pressed Enter to add third todo on internal:attr=[placeholder="What needs to be done?"i]
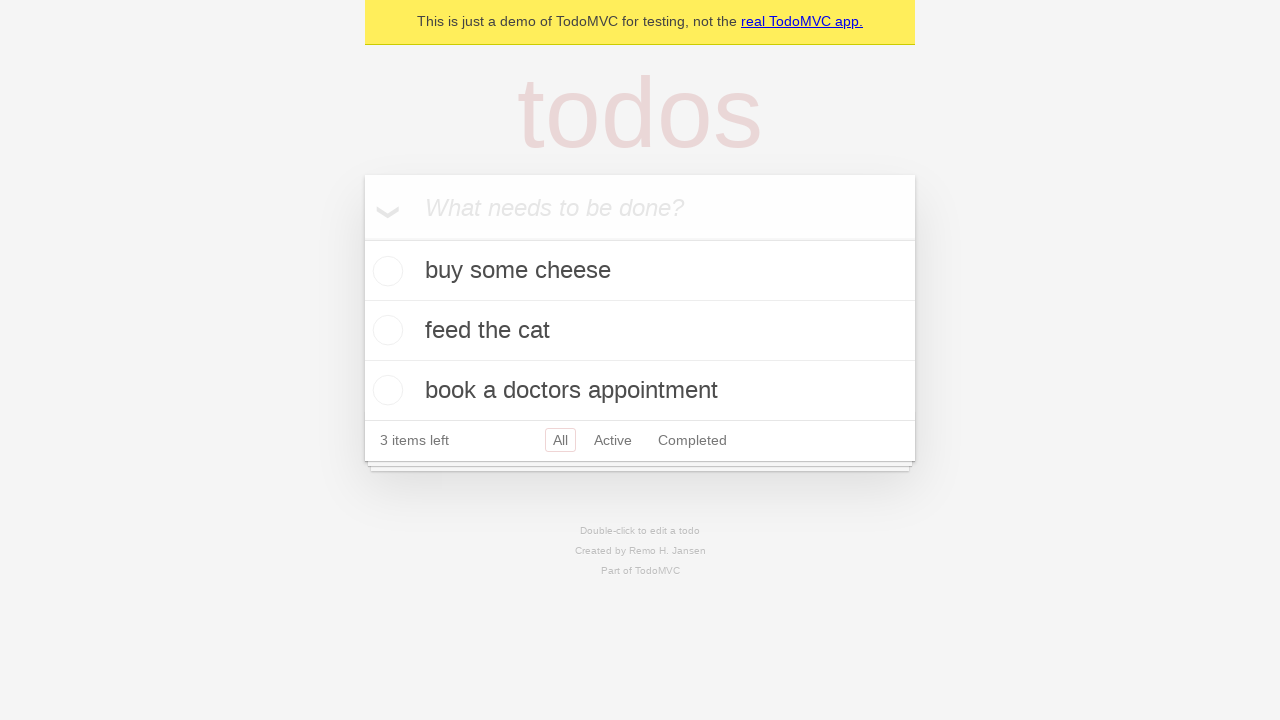

Checked the first todo item as completed at (385, 271) on .todo-list li .toggle >> nth=0
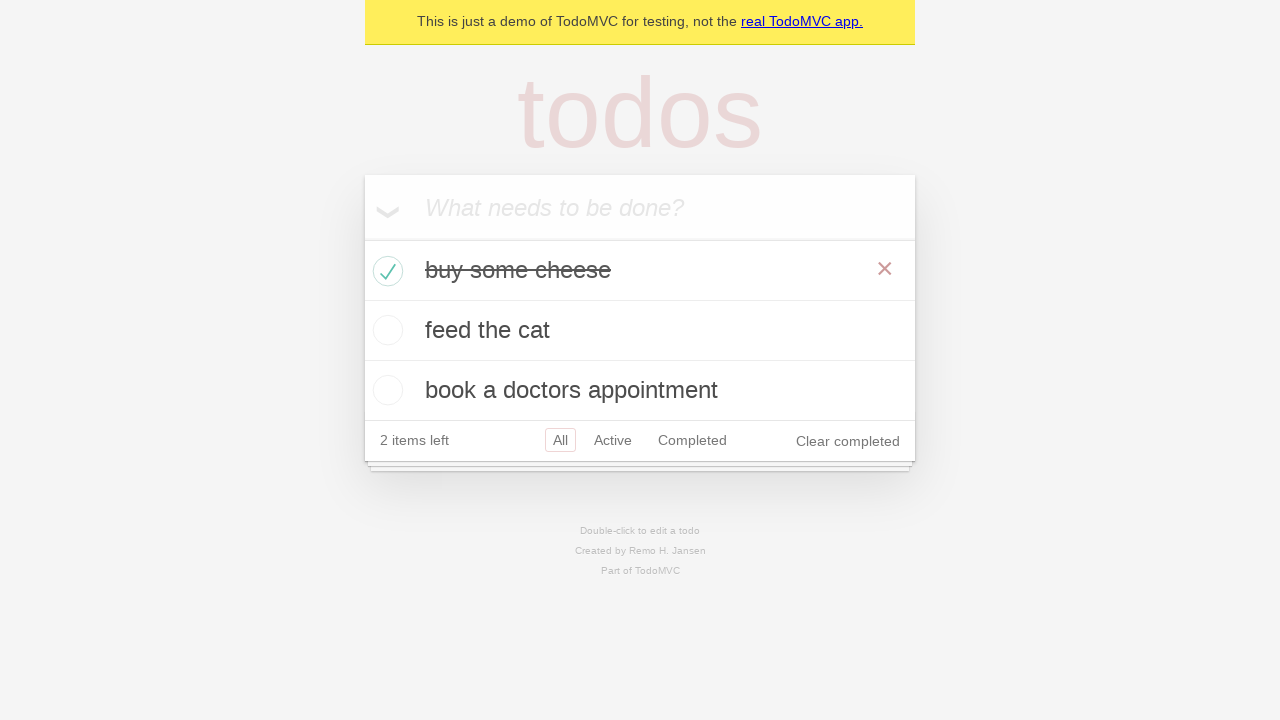

Clicked the 'Clear completed' button at (848, 441) on internal:role=button[name="Clear completed"i]
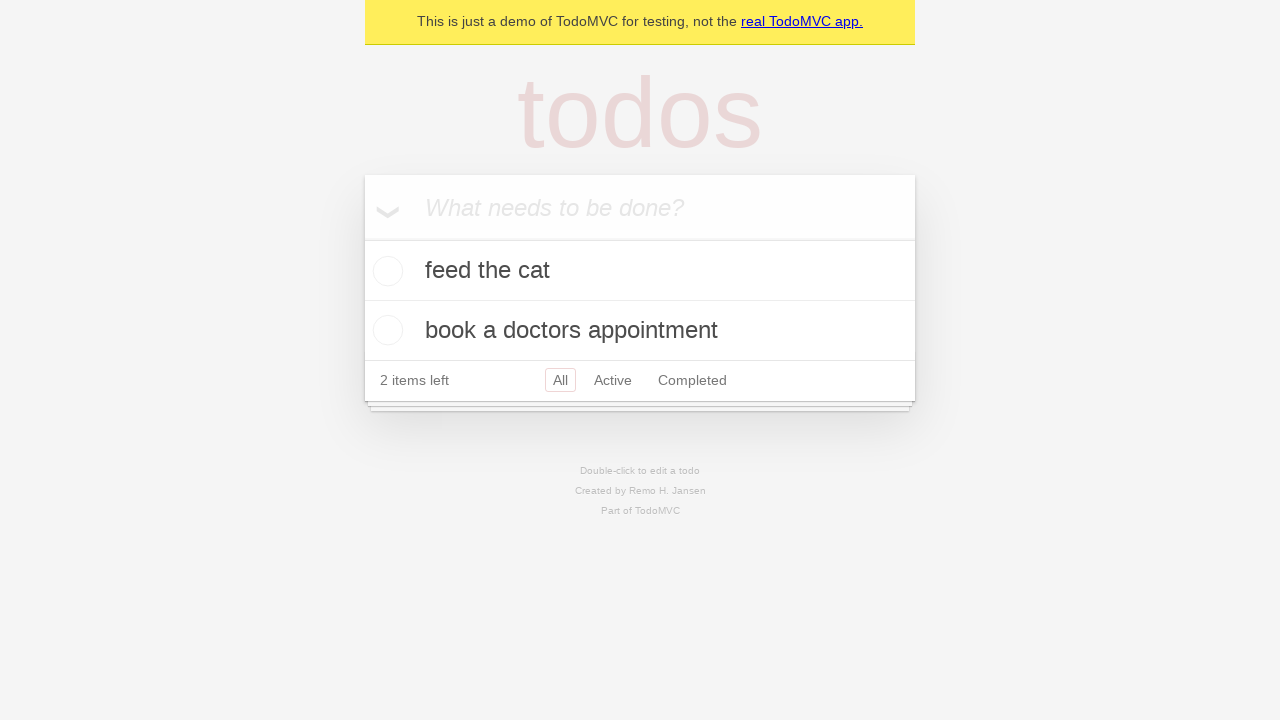

Waited 500ms for UI to update after clearing completed item
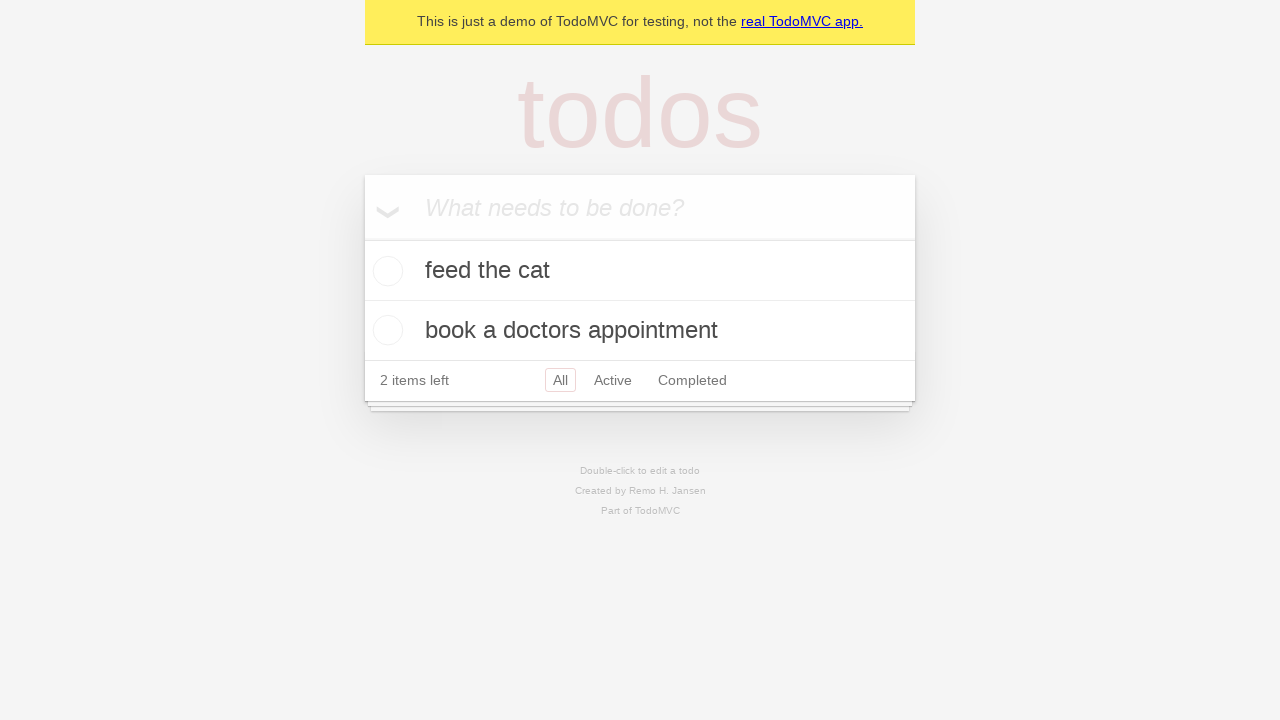

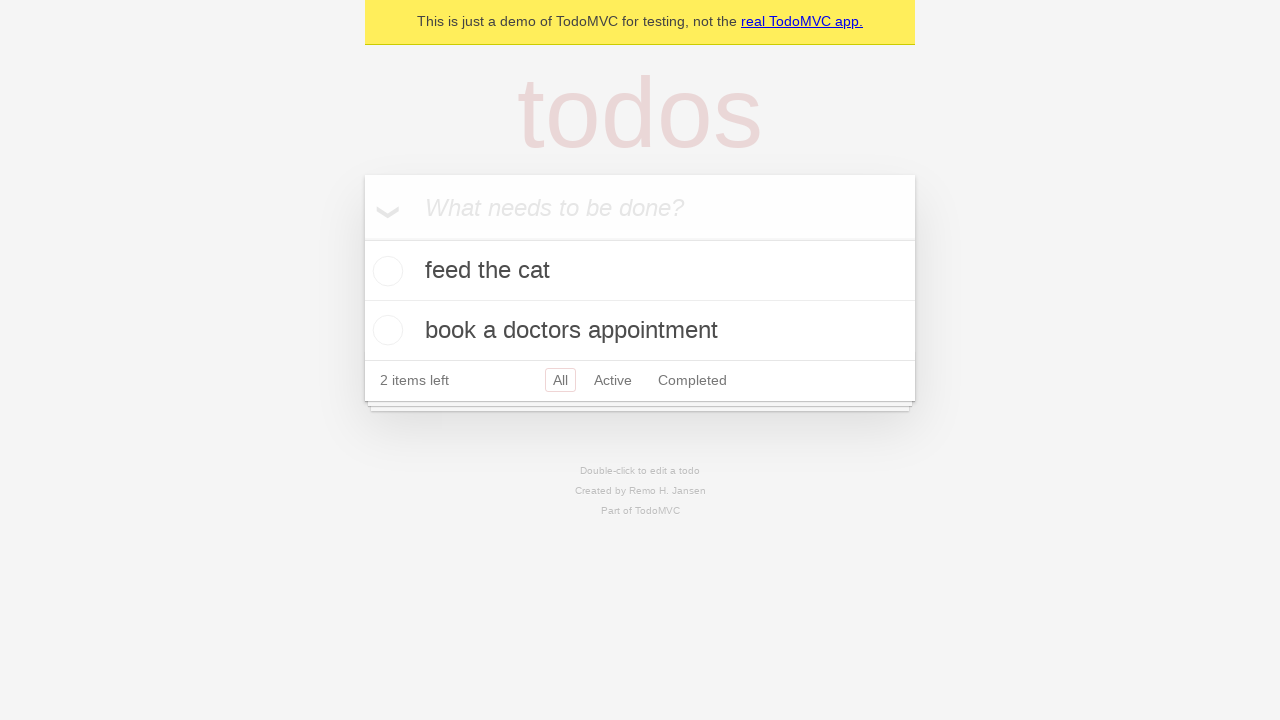